Tests opening a new browser tab by clicking a link and switching between window handles

Starting URL: https://the-internet.herokuapp.com/windows

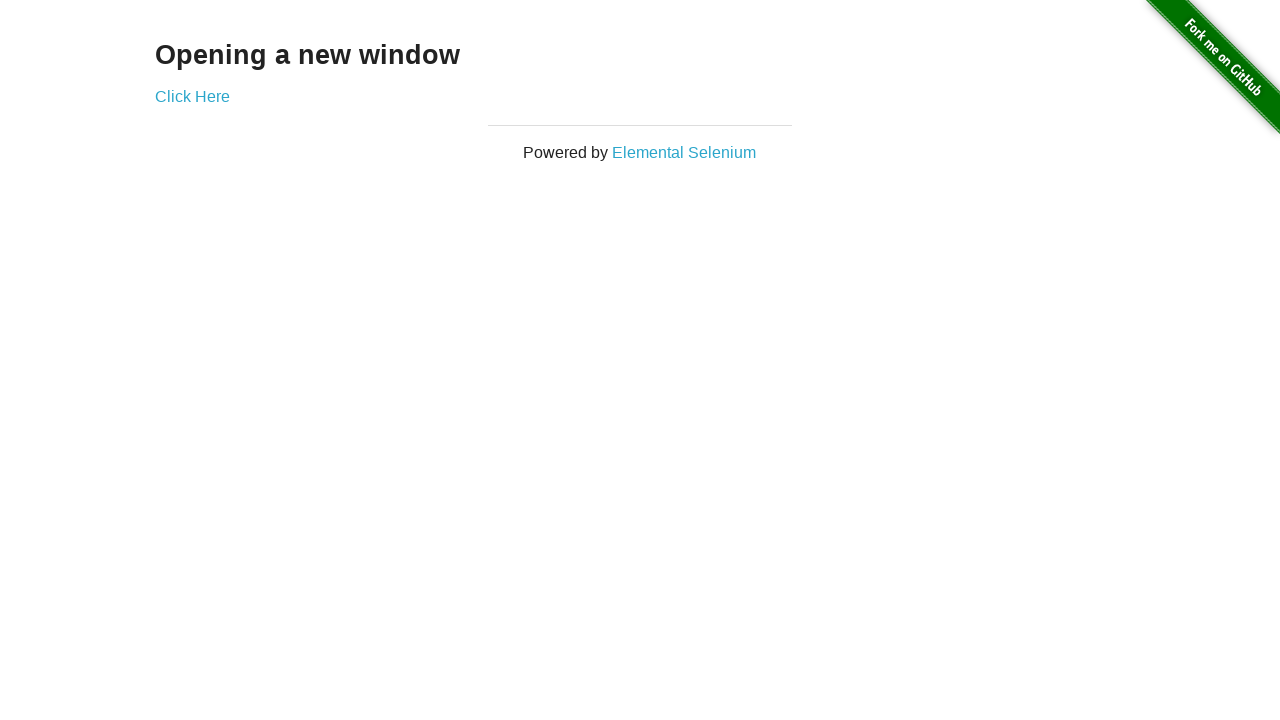

Clicked 'Click Here' link to open a new tab at (192, 96) on text=Click Here
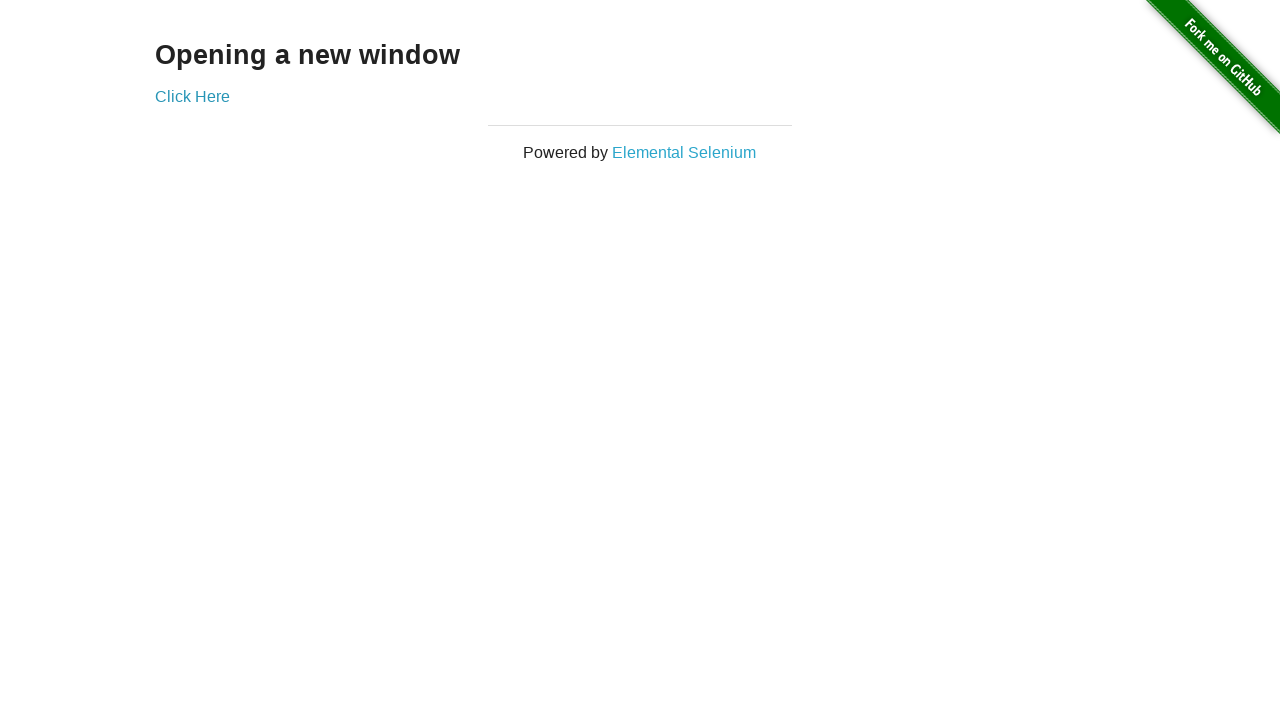

Waited 1 second for new tab to open
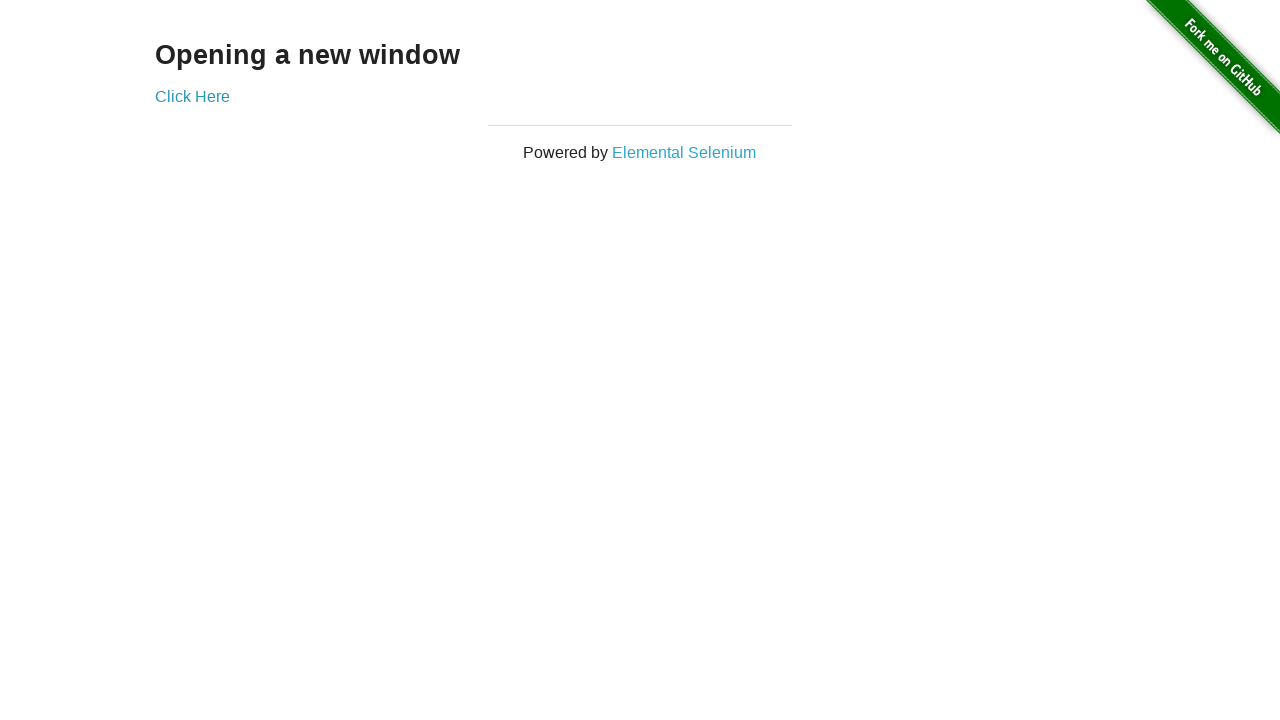

Retrieved all open pages/tabs from context
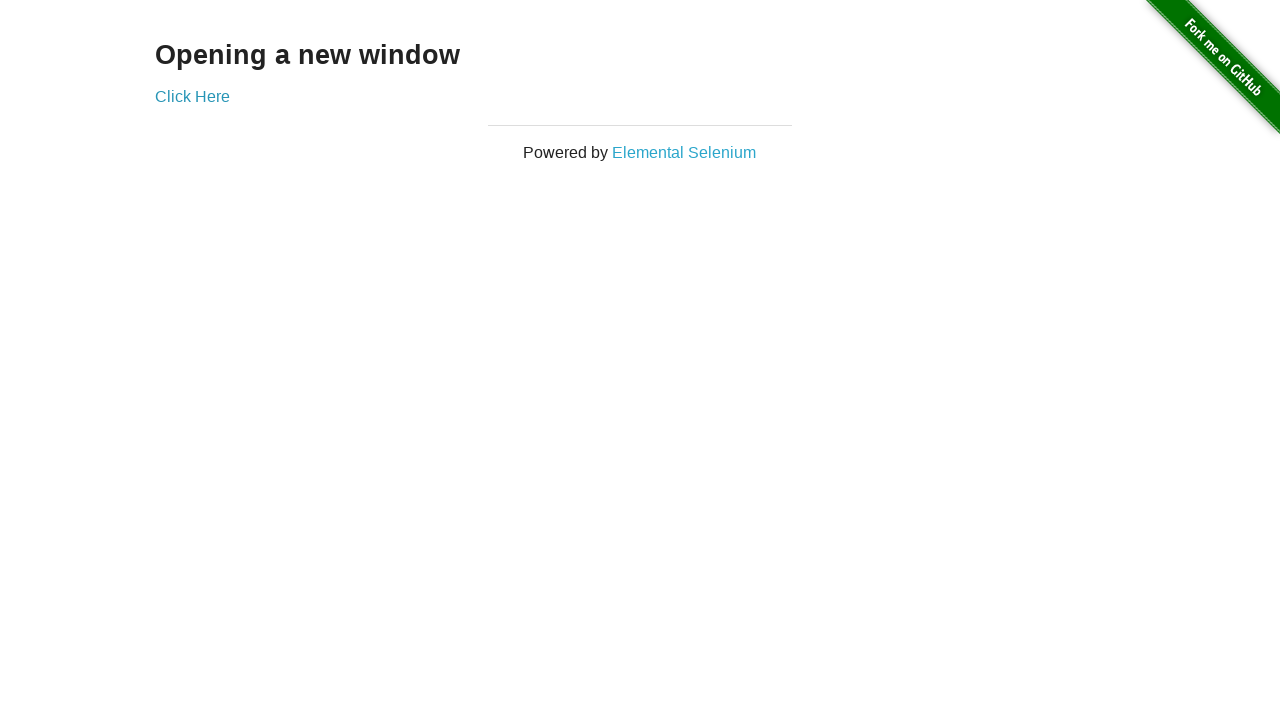

Switched back to original tab (index 0)
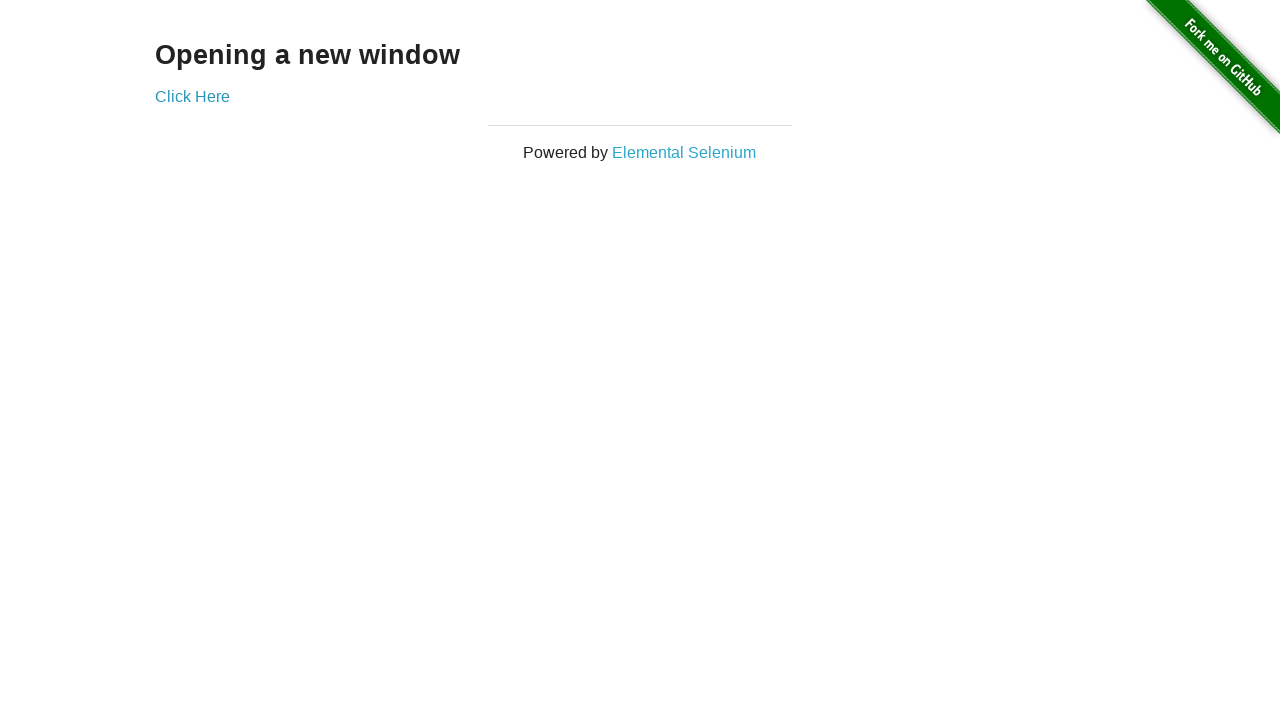

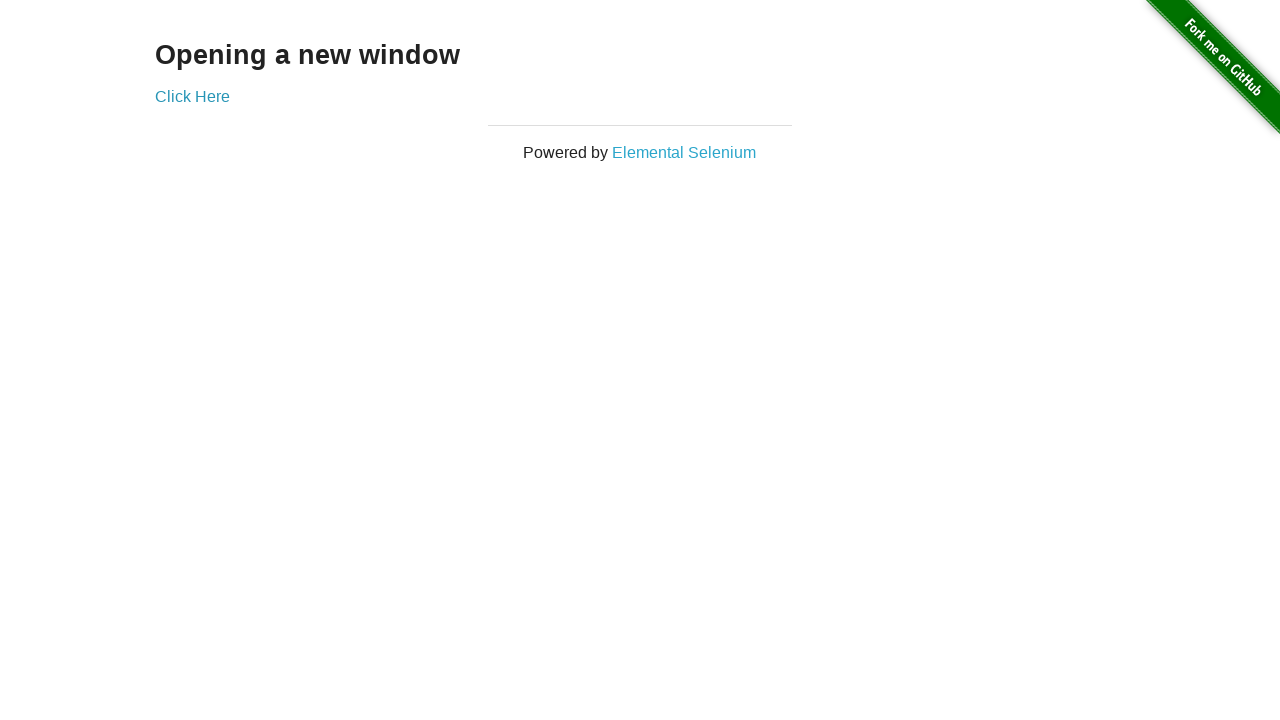